Tests multi-select functionality by Ctrl+clicking multiple items (Item 1, Item 3, Item 5) on the jQuery UI selectable demo page.

Starting URL: https://jqueryui.com/selectable/

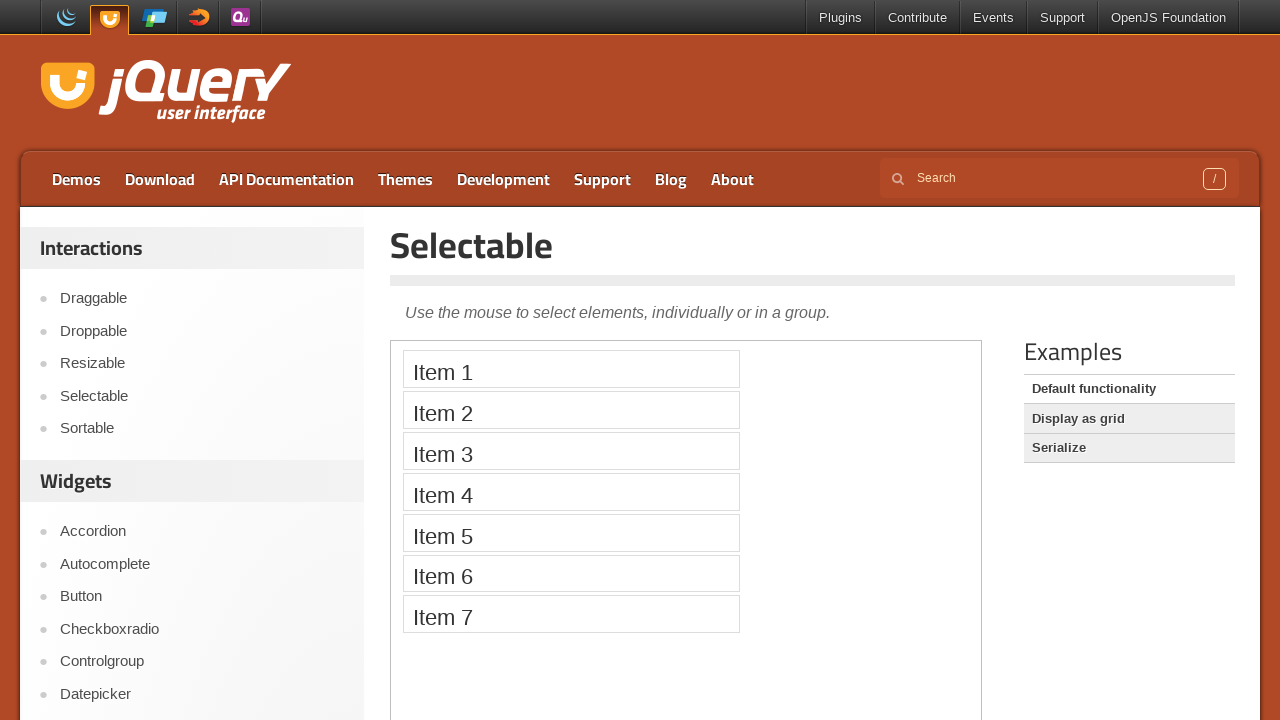

Navigated to jQuery UI selectable demo page
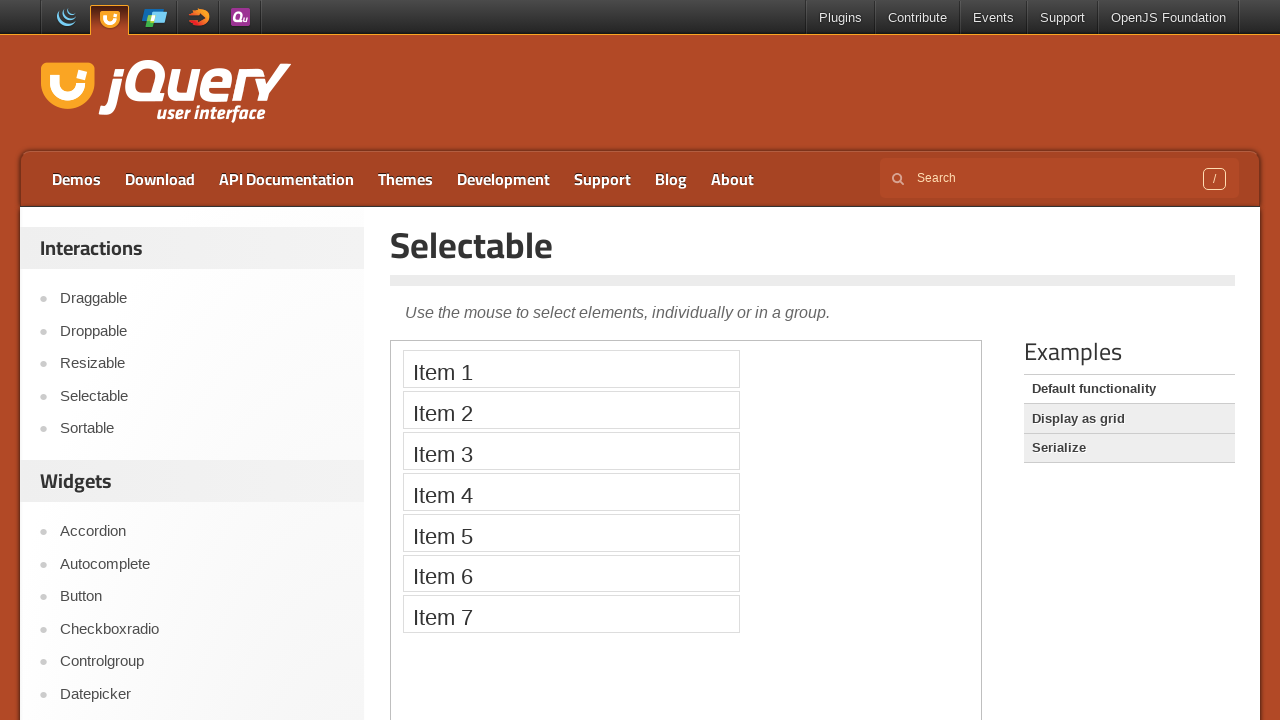

Located demo iframe
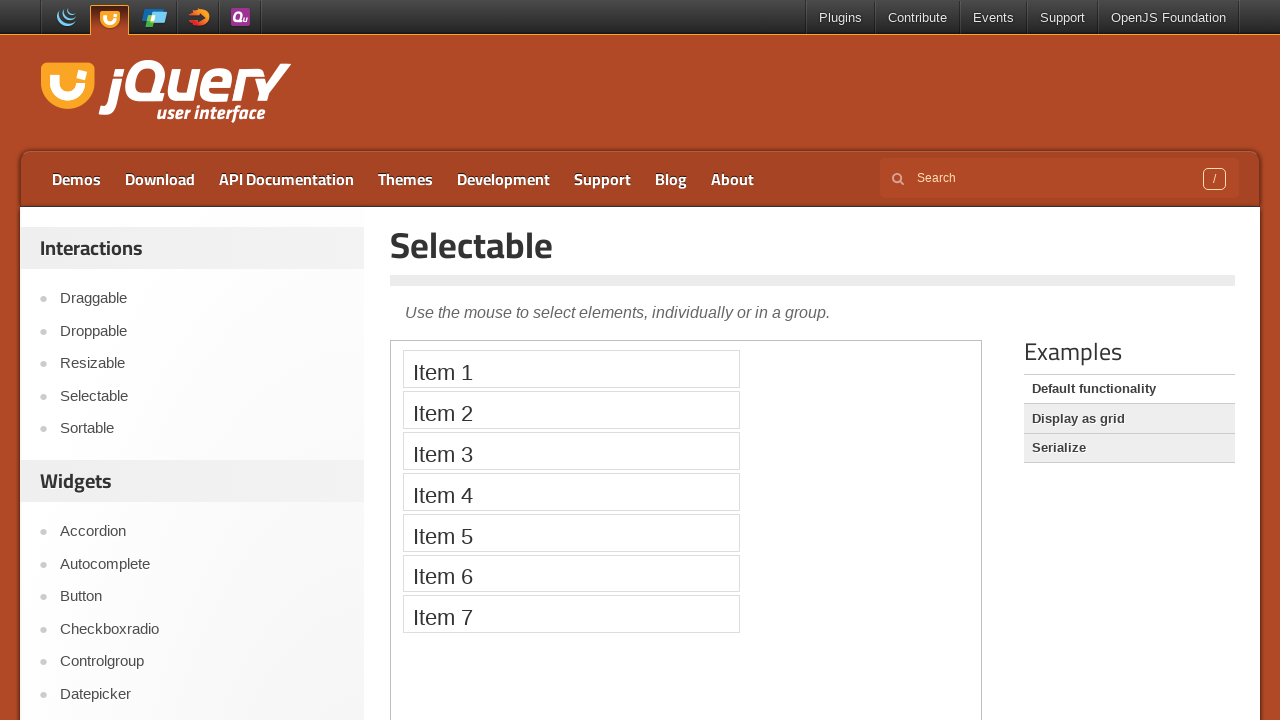

Located Item 1 in selectable list
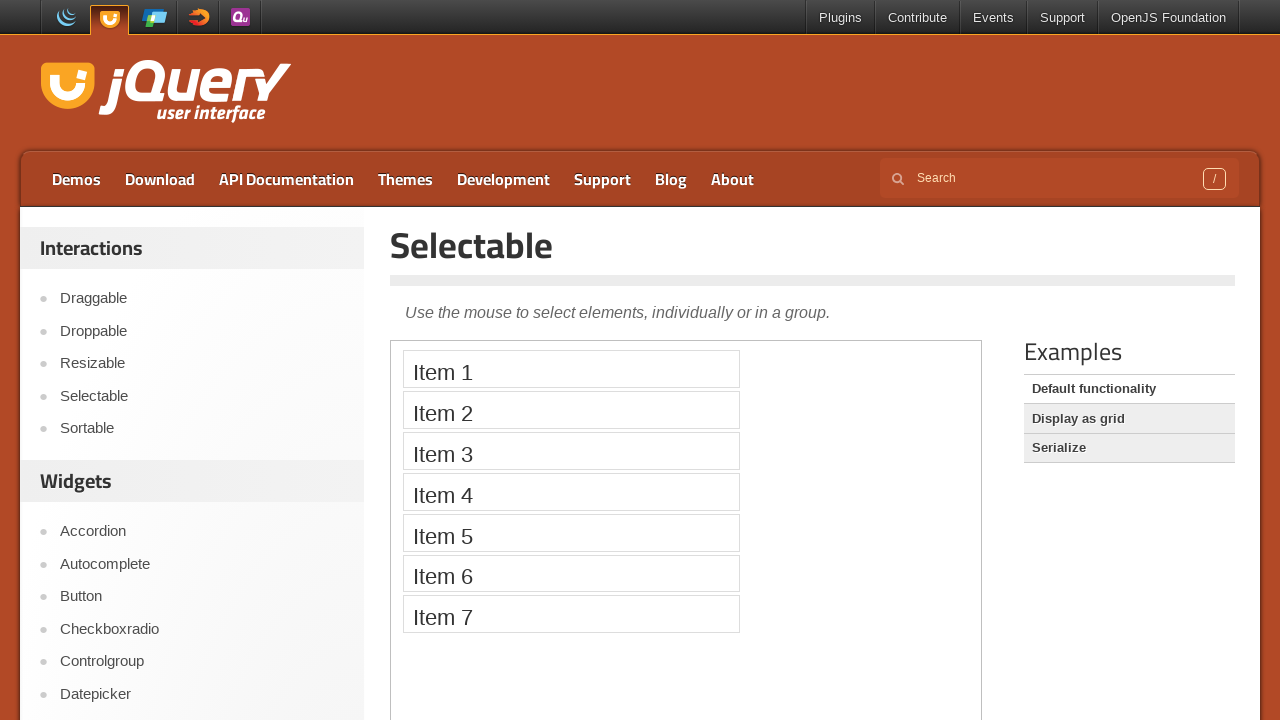

Located Item 3 in selectable list
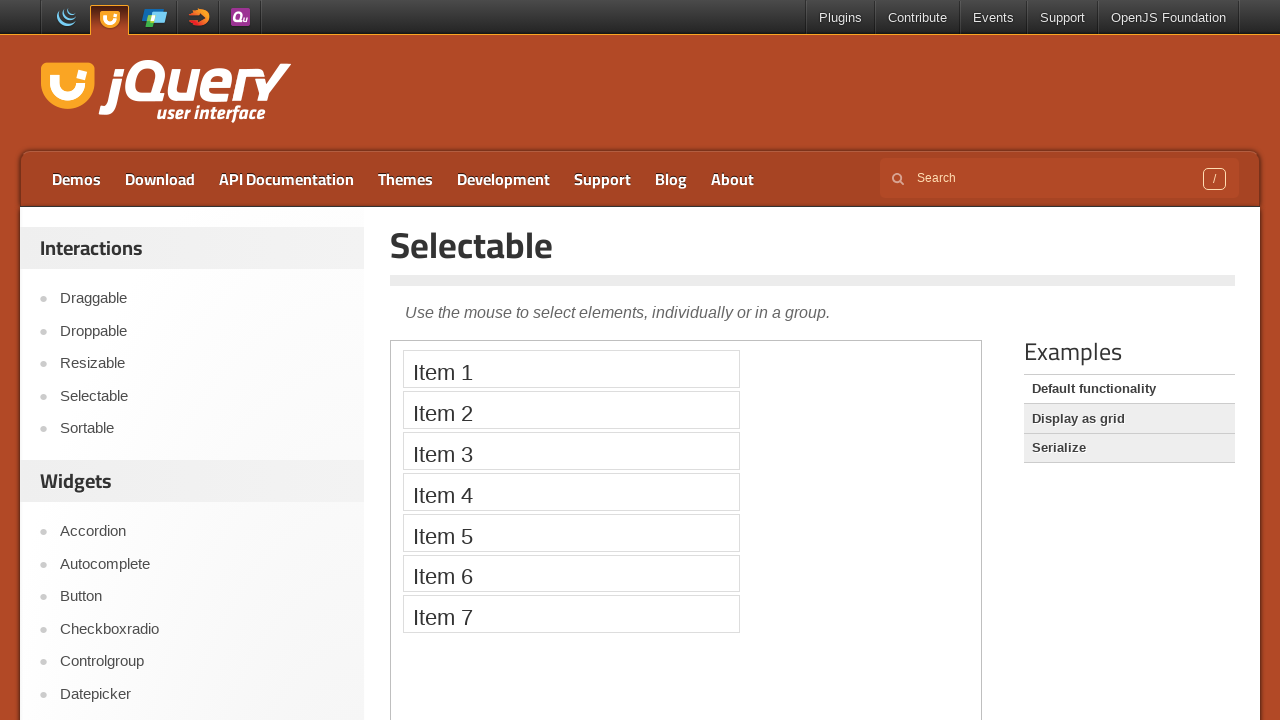

Located Item 5 in selectable list
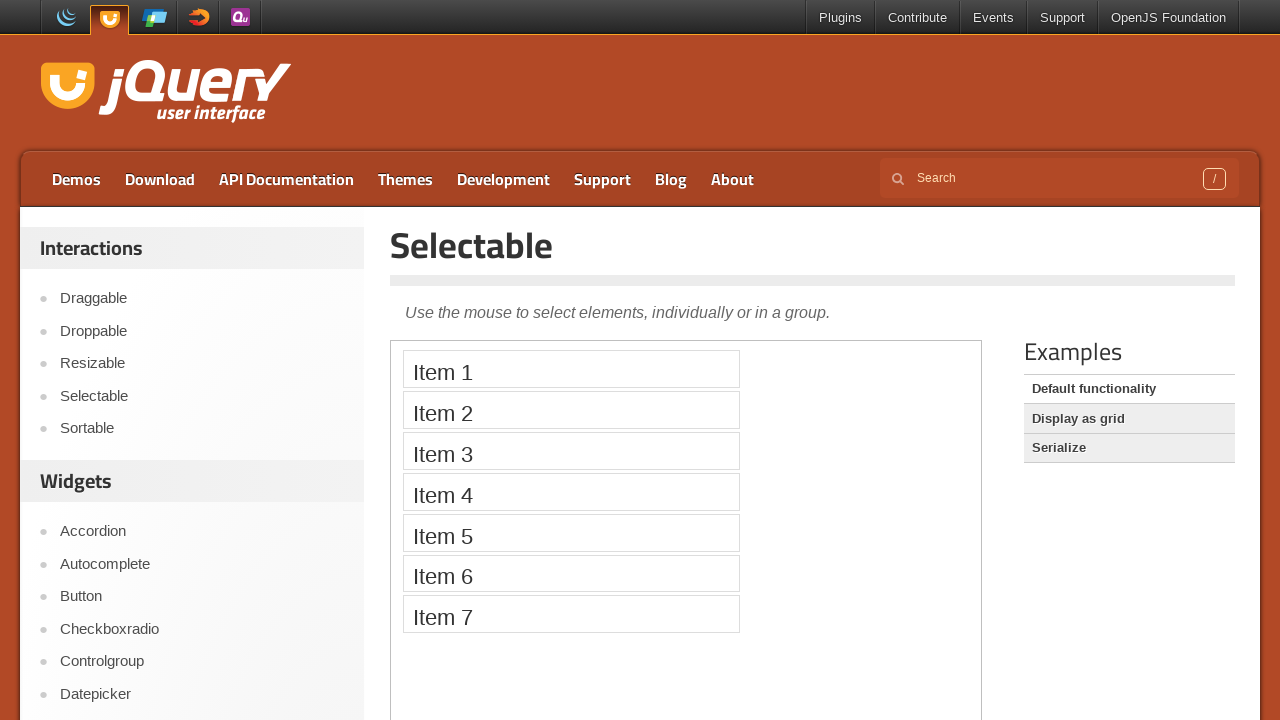

Clicked Item 1 to select it at (571, 369) on iframe.demo-frame >> internal:control=enter-frame >> li:has-text('Item 1')
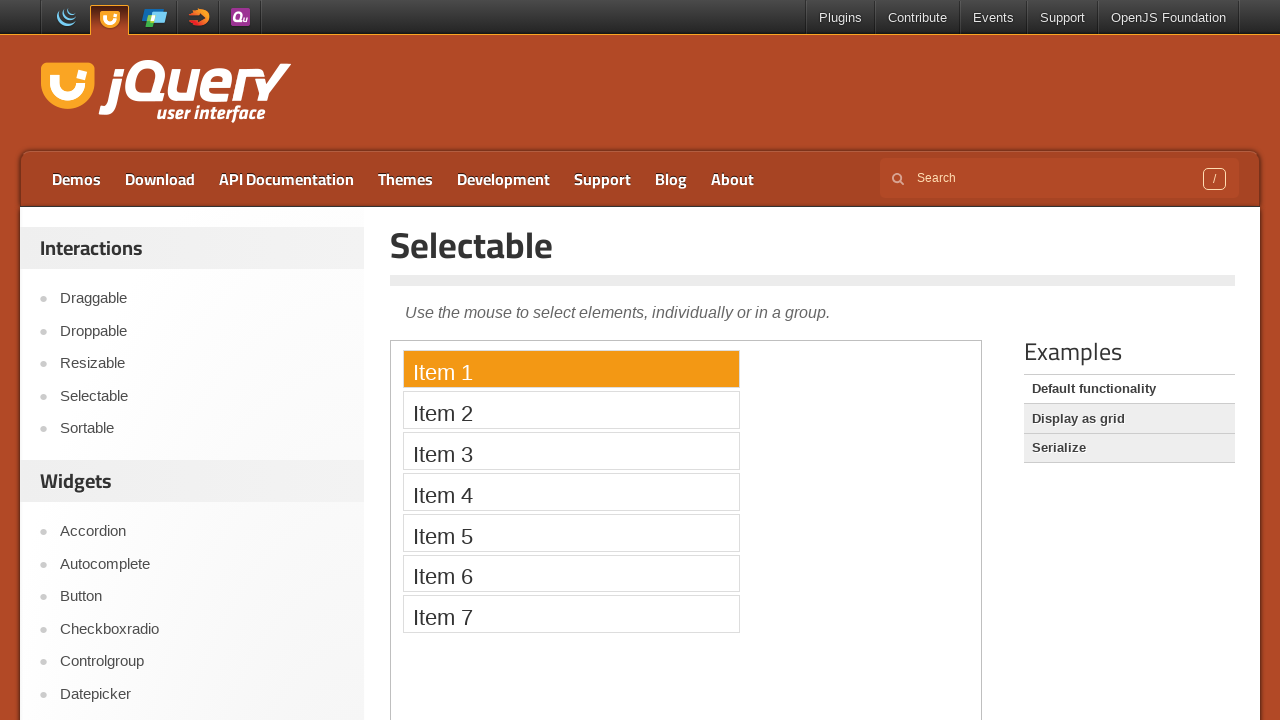

Ctrl+clicked Item 3 to add it to selection at (571, 451) on iframe.demo-frame >> internal:control=enter-frame >> li:has-text('Item 3')
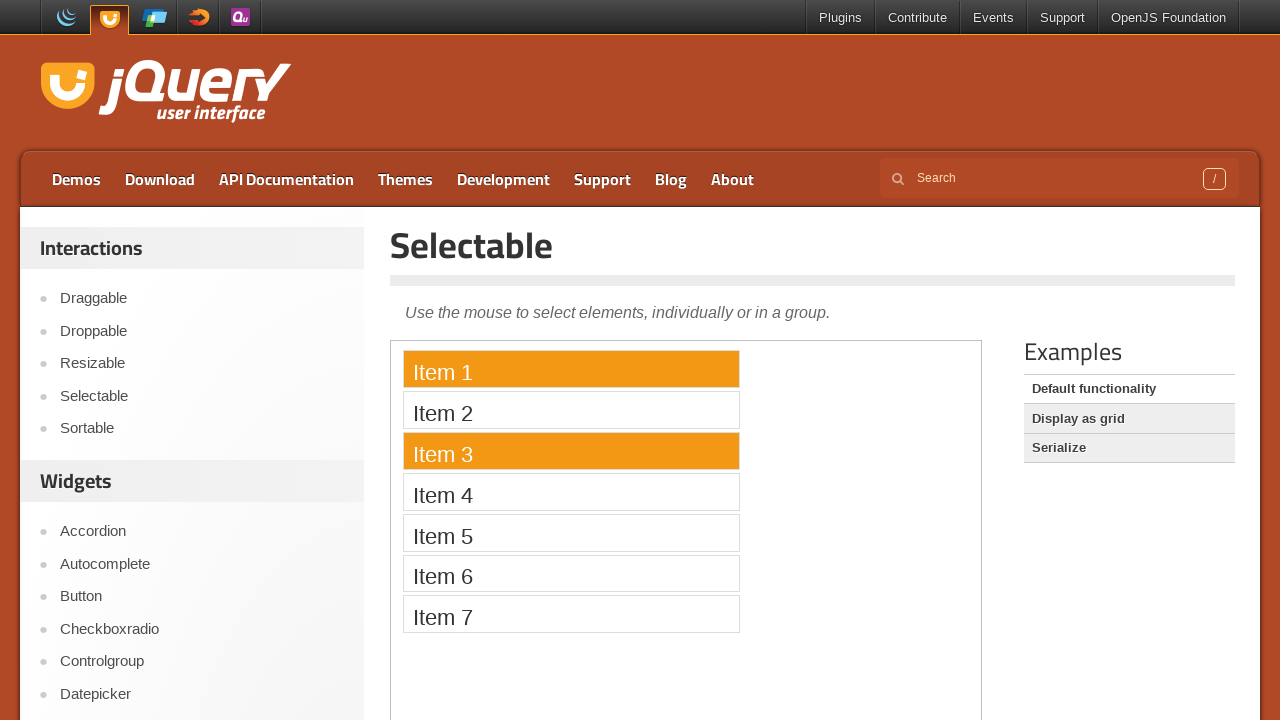

Ctrl+clicked Item 5 to add it to selection at (571, 532) on iframe.demo-frame >> internal:control=enter-frame >> li:has-text('Item 5')
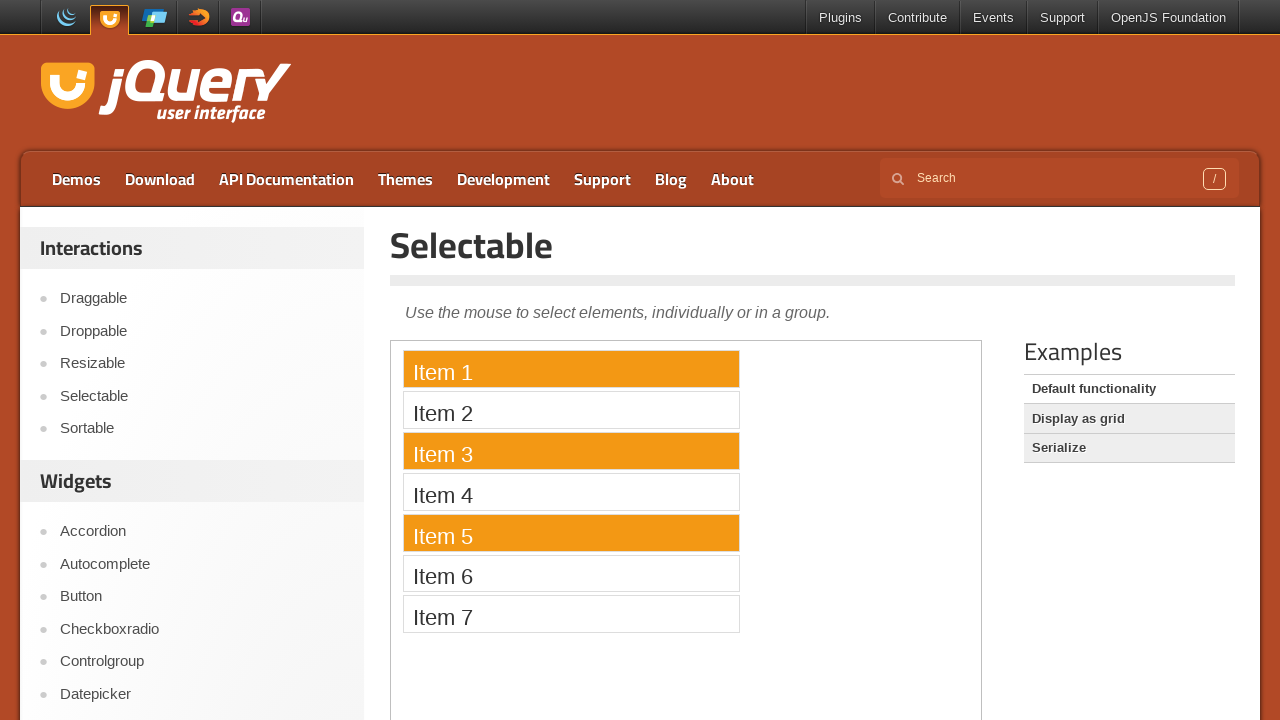

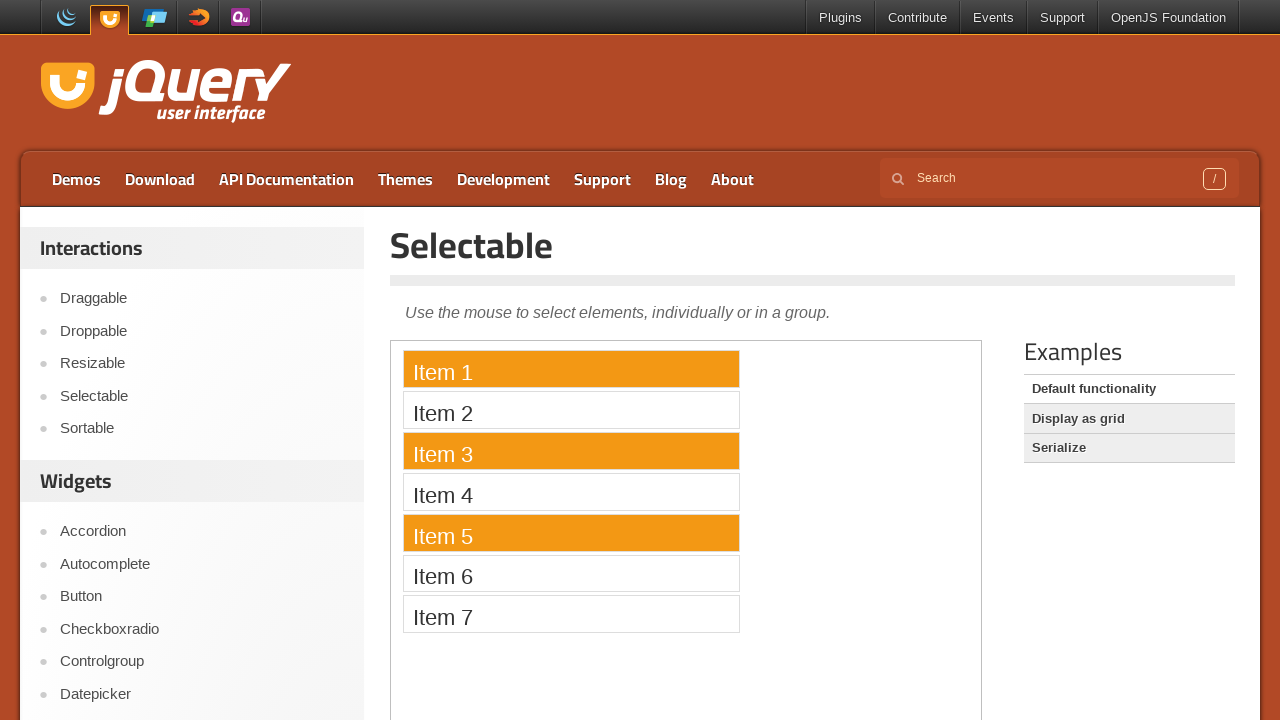